Tests mouse hover functionality by moving the mouse to a menu item

Starting URL: https://demoqa.com/menu/

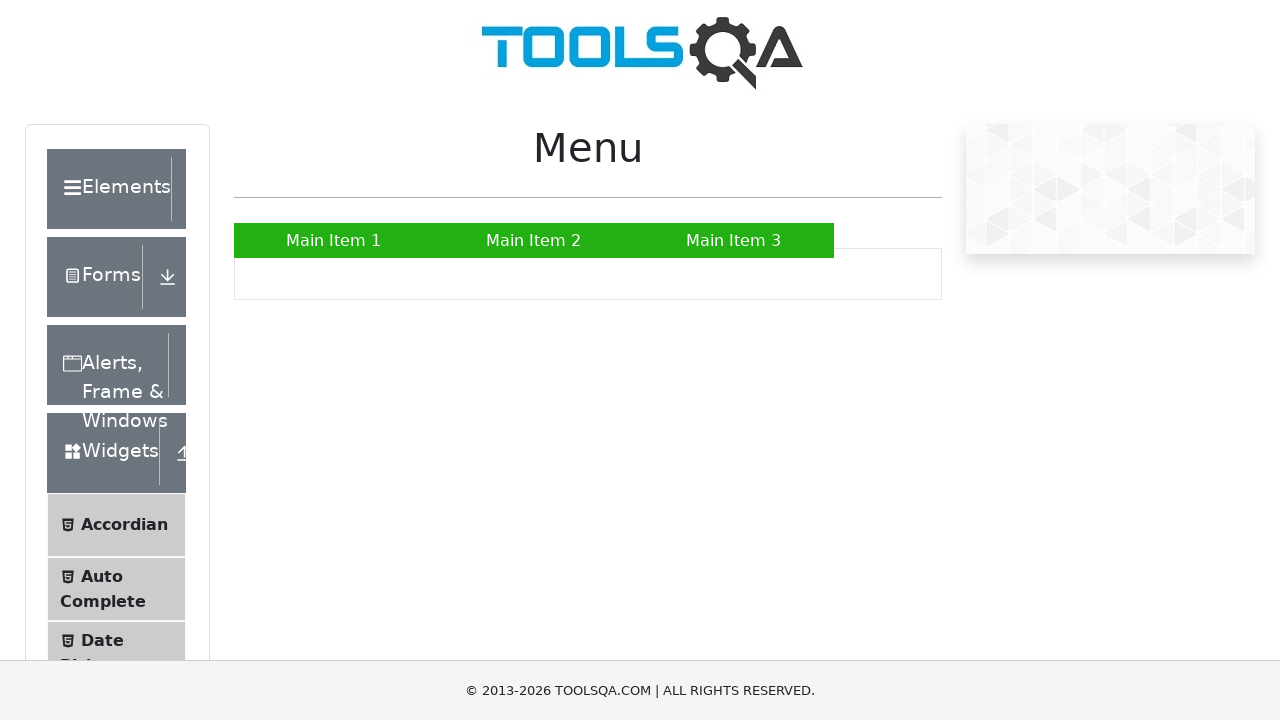

Hovered over 'Main Item 1' menu item to test mouse hover functionality at (334, 240) on a:has-text('Main Item 1')
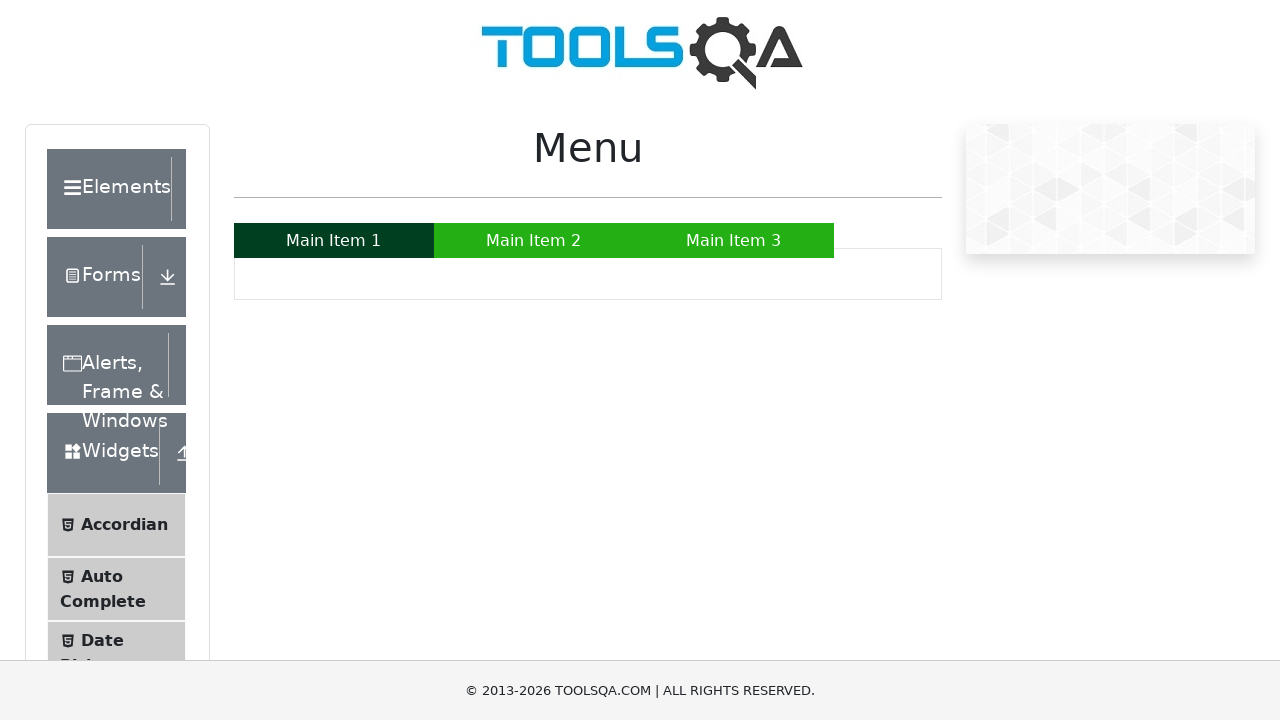

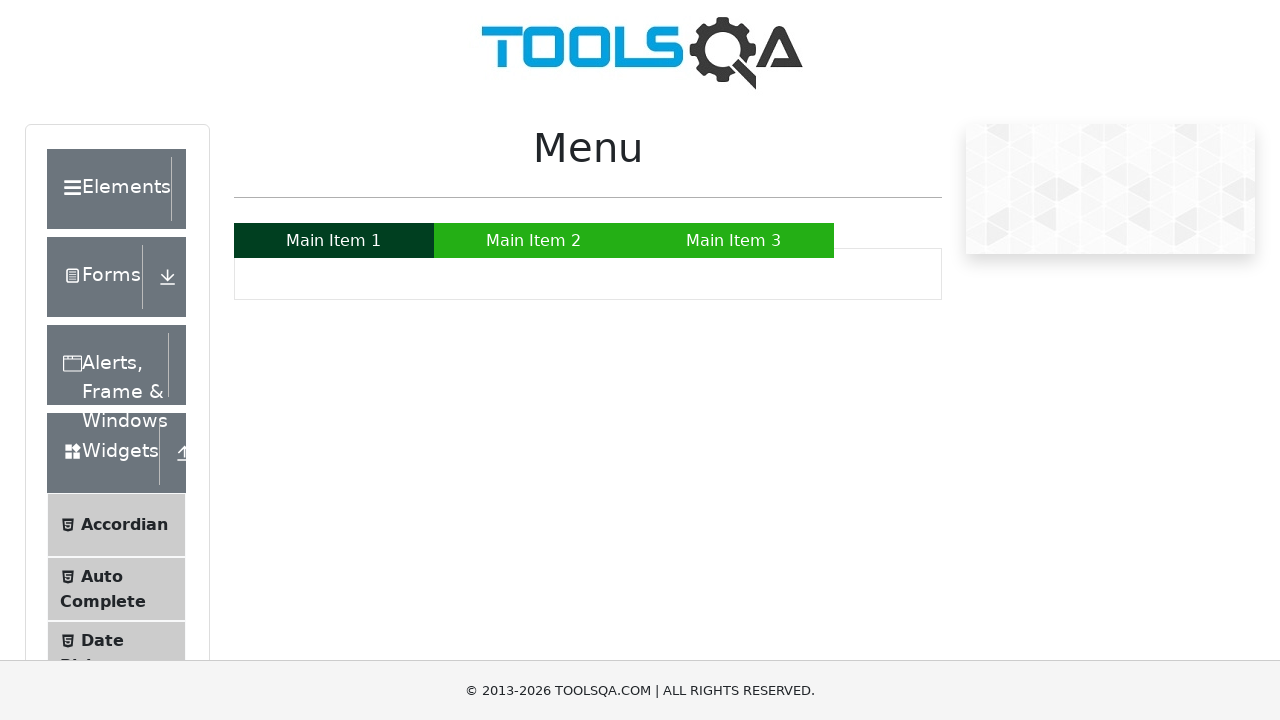